Tests infinite scroll functionality by scrolling to the bottom of the page and verifying that more articles are loaded

Starting URL: https://infinite-scroll.com/demo/full-page/

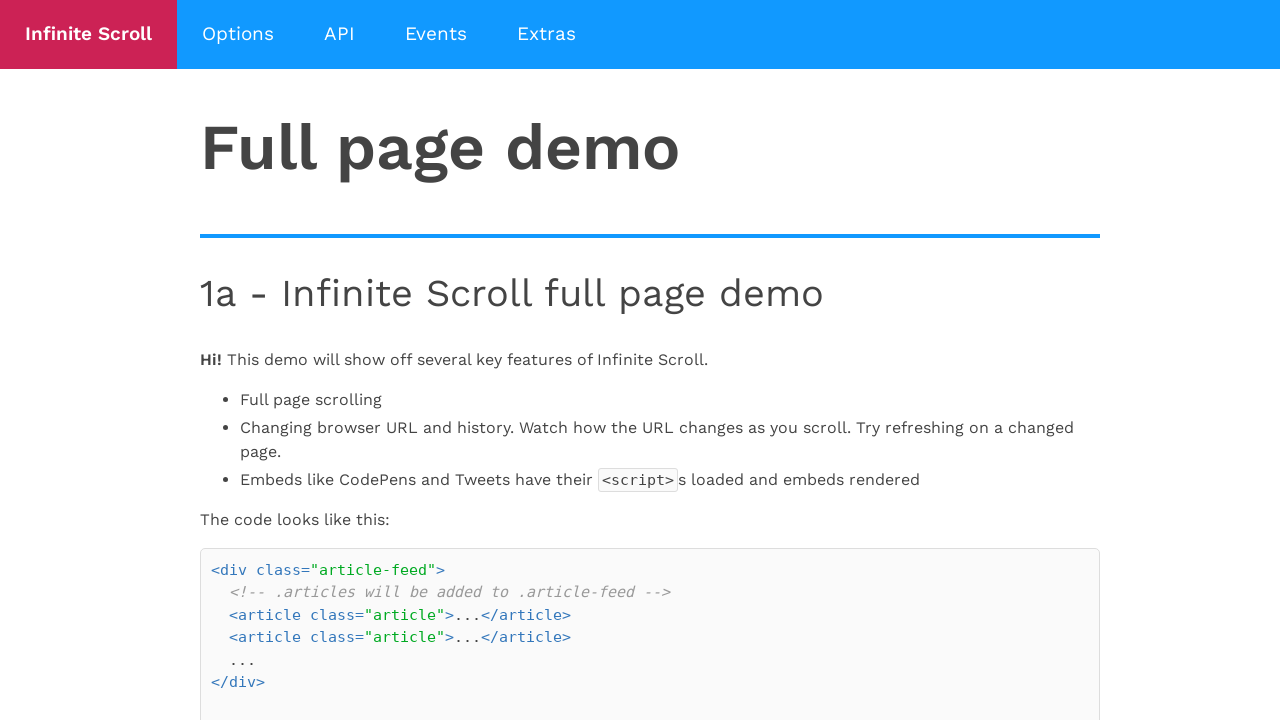

Waited for initial articles to load
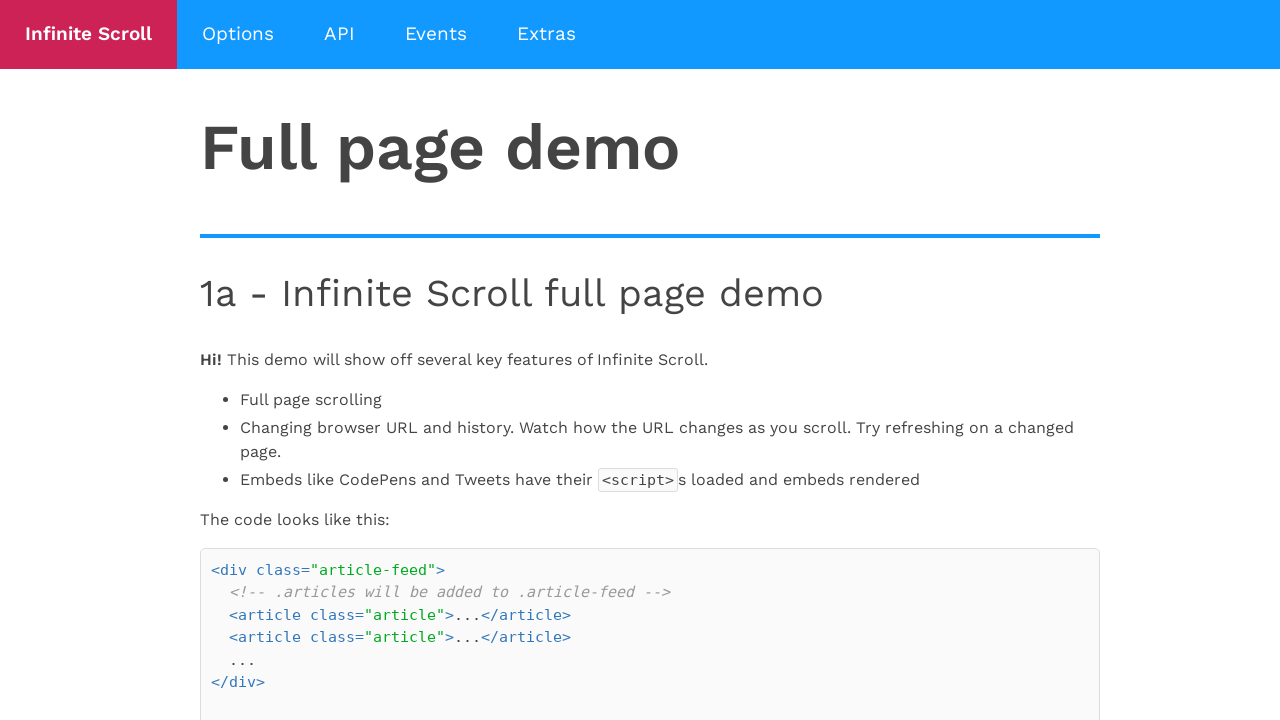

Counted initial articles: 2
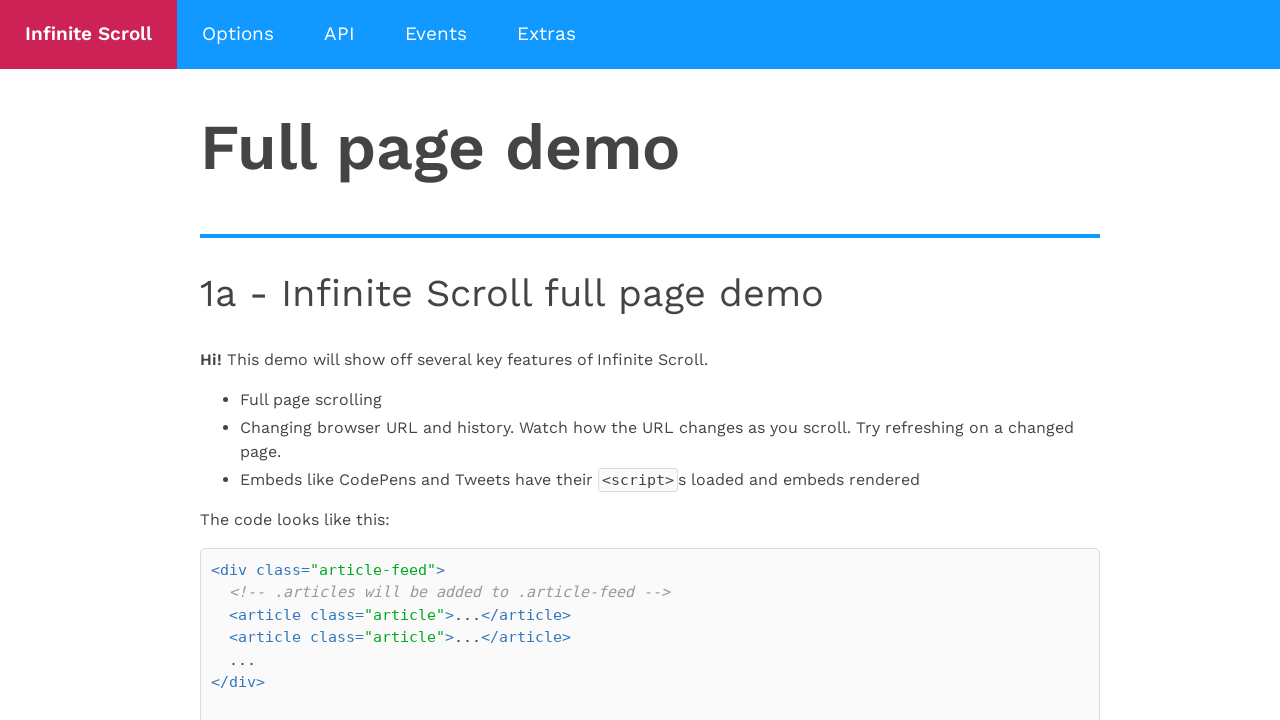

Scrolled to bottom of page
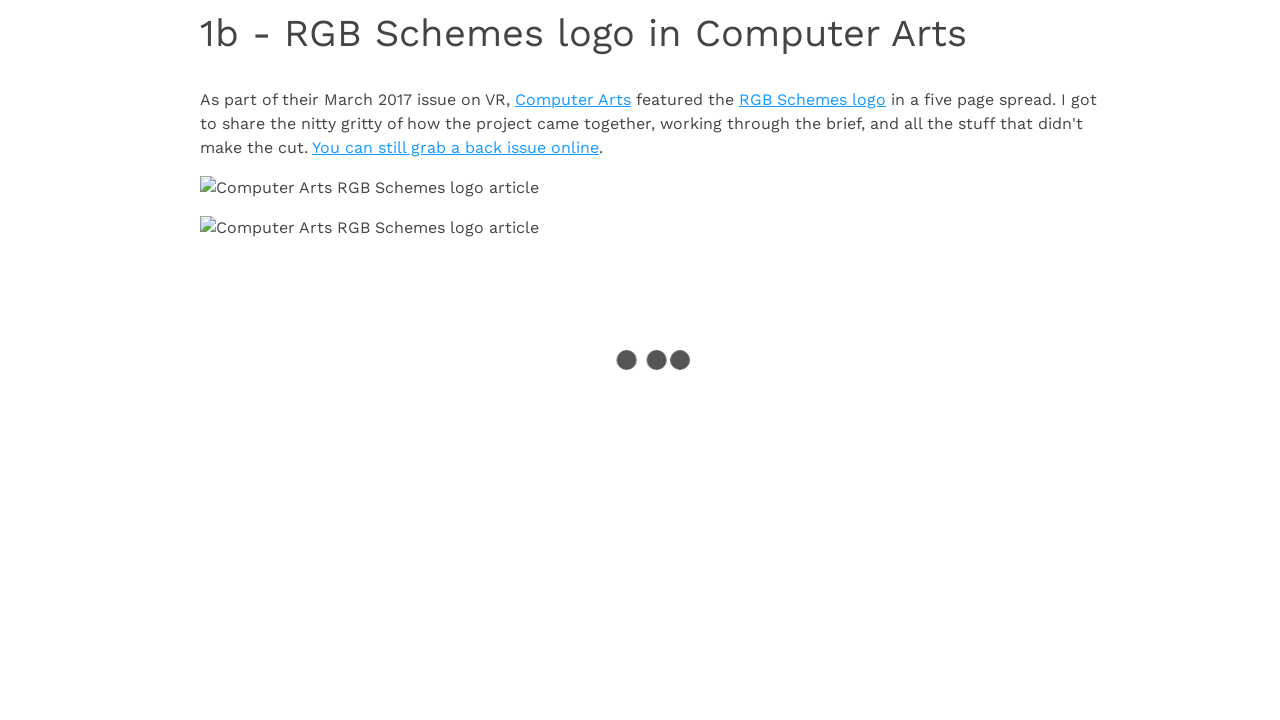

Waited 1500ms for new content to load
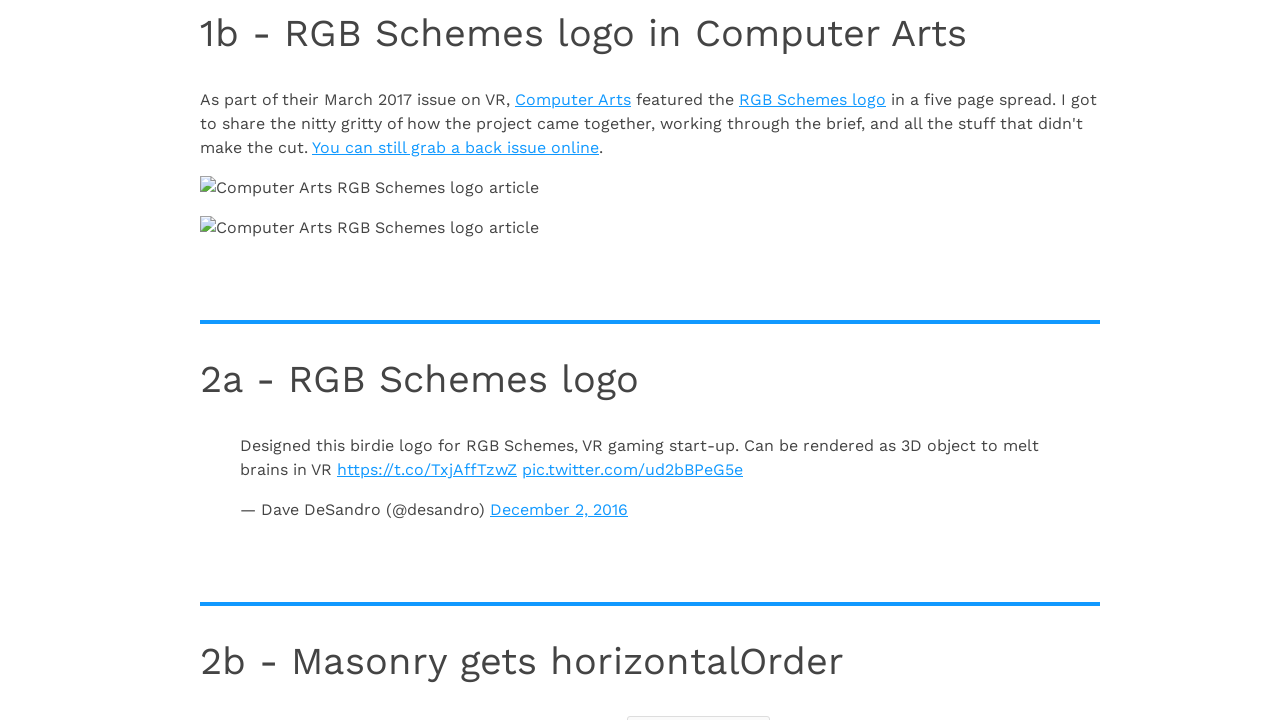

Counted articles after scroll: 5
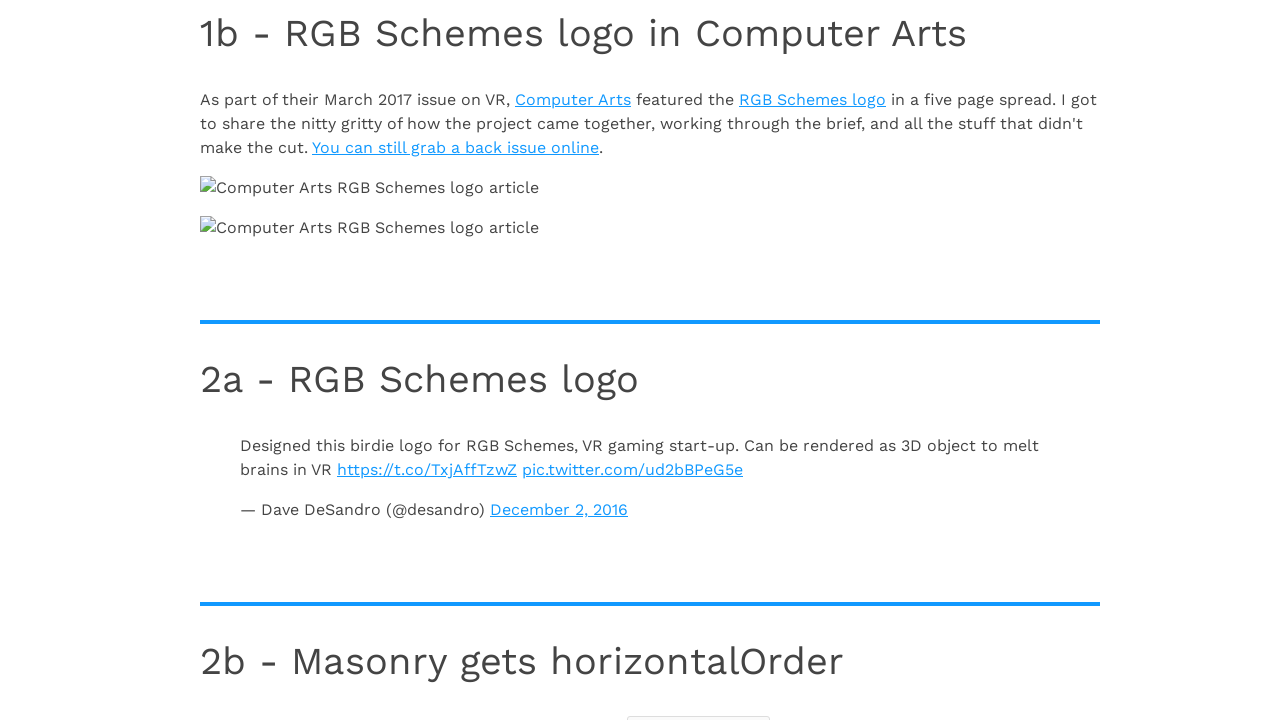

Verified infinite scroll: 2 → 5 articles
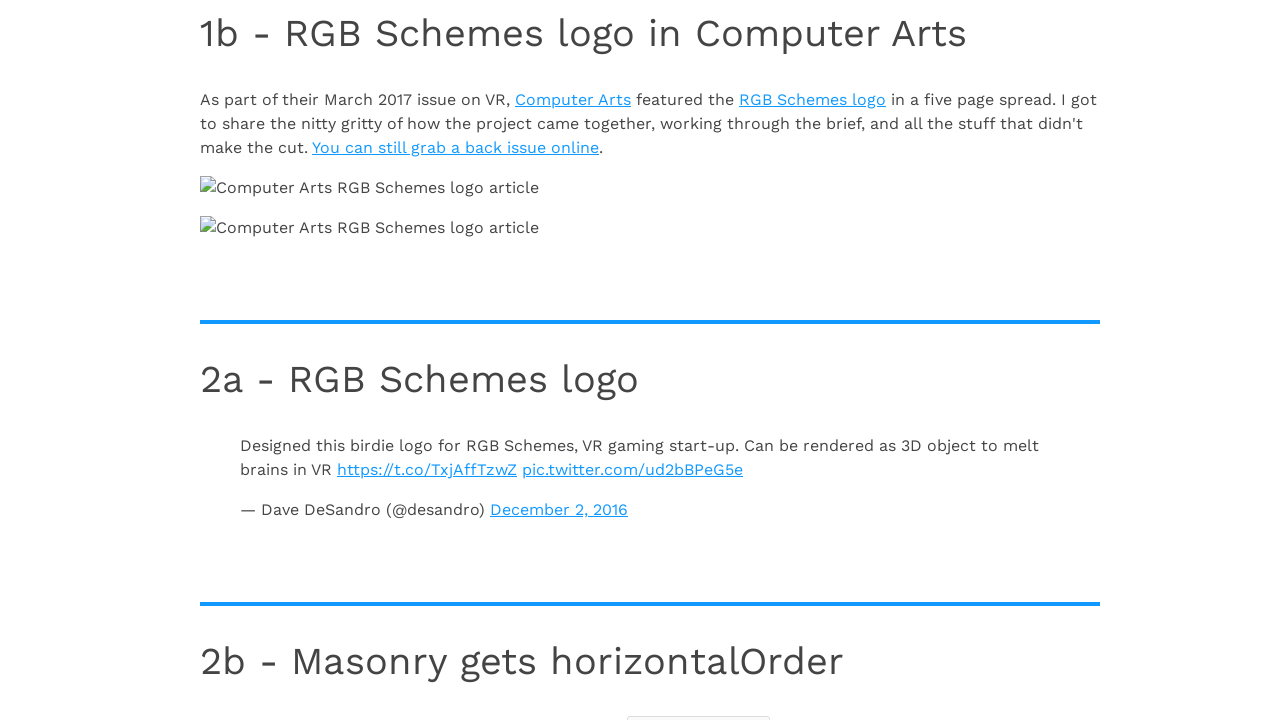

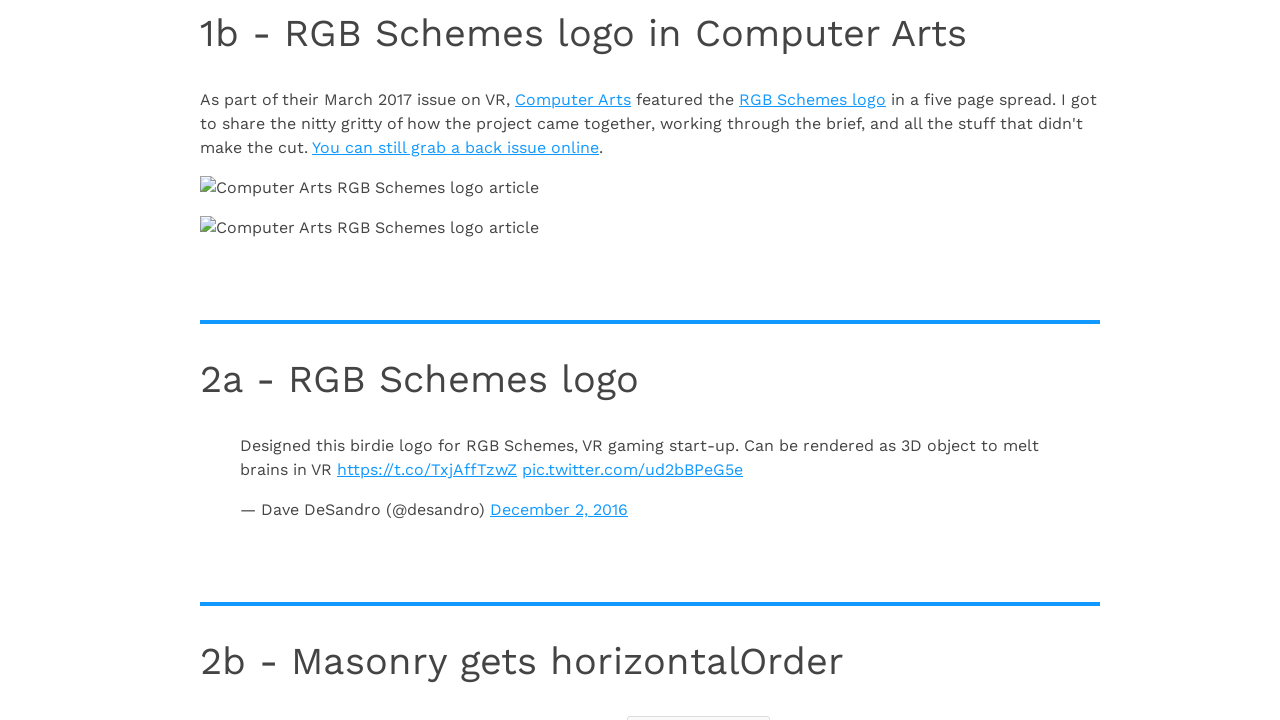